Tests checkbox functionality by verifying initial selection states, clicking both checkboxes to toggle them, and verifying the states are swapped

Starting URL: https://the-internet.herokuapp.com/checkboxes

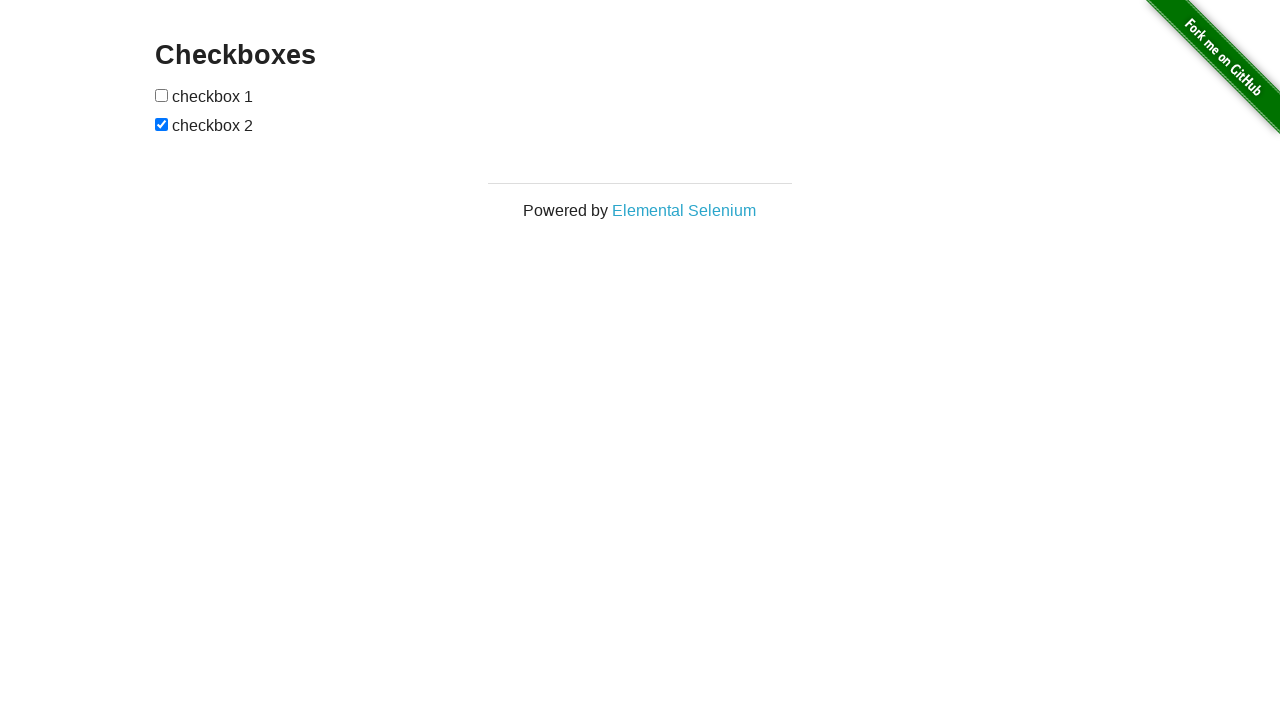

Waited for page to load
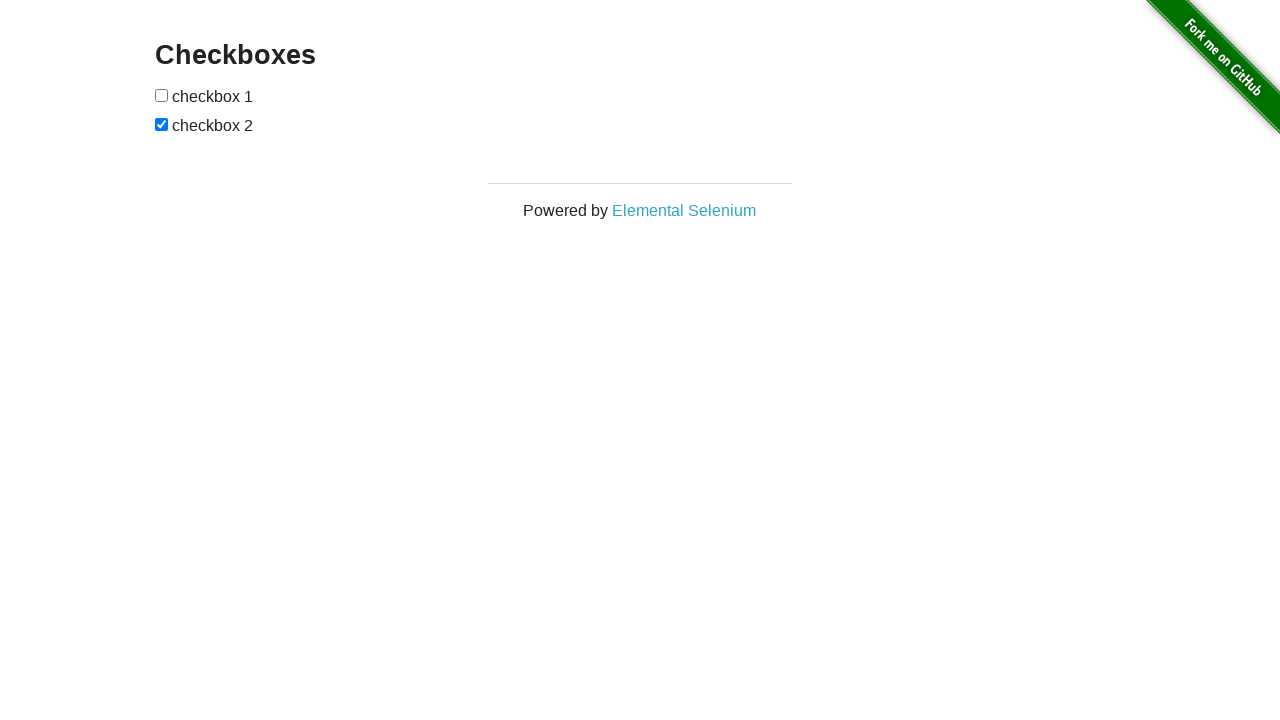

Located first checkbox
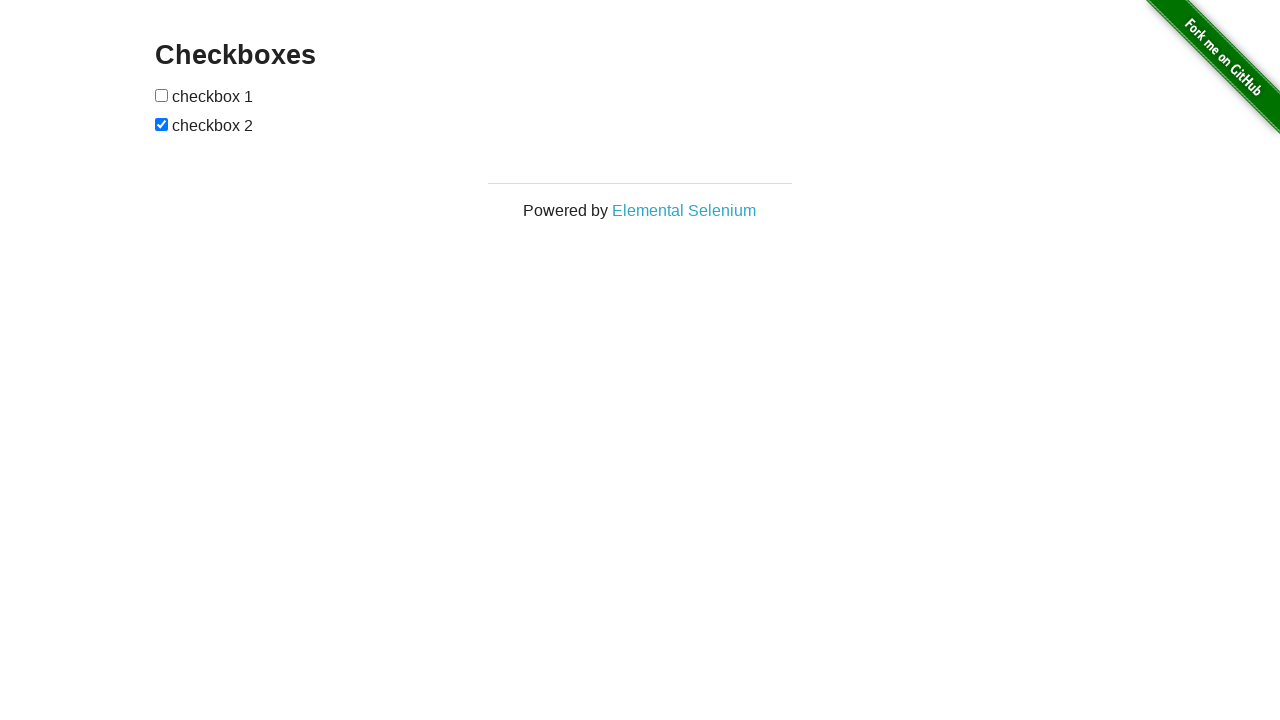

Located second checkbox
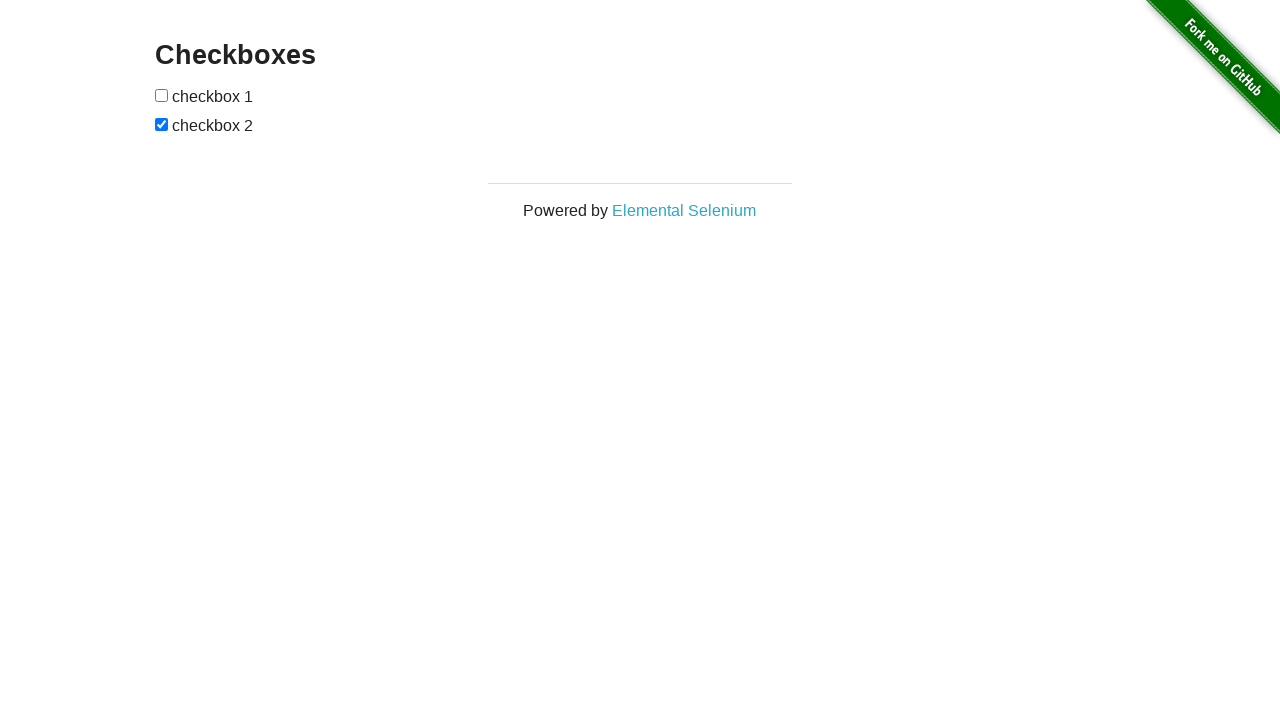

Verified that checkbox 2 is initially checked
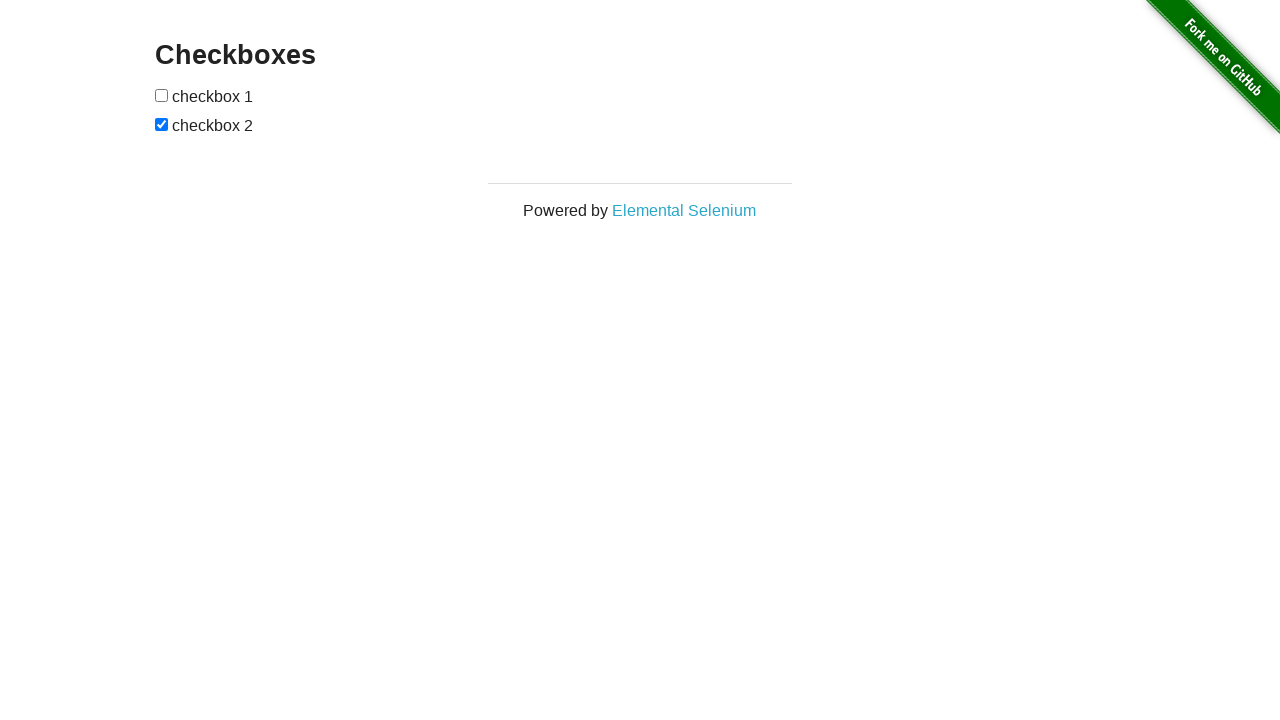

Verified that checkbox 1 is initially unchecked
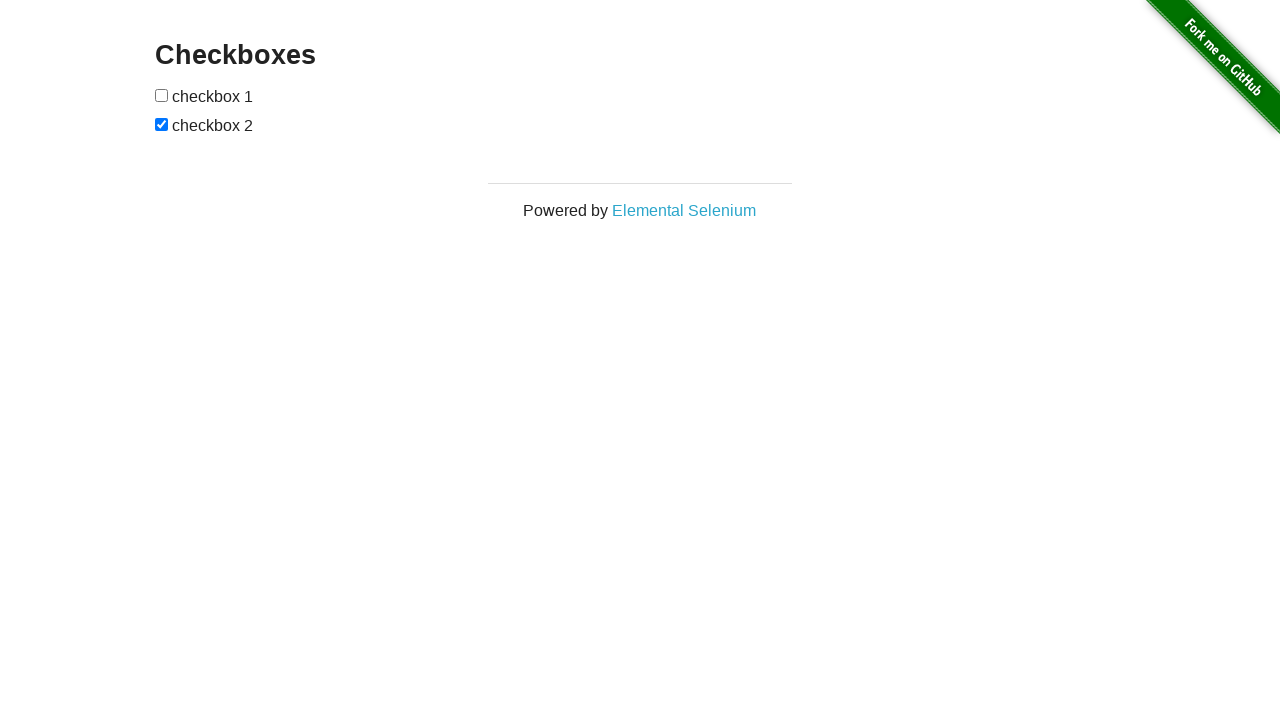

Clicked checkbox 1 to select it at (162, 95) on xpath=//form[@id='checkboxes']/input[1]
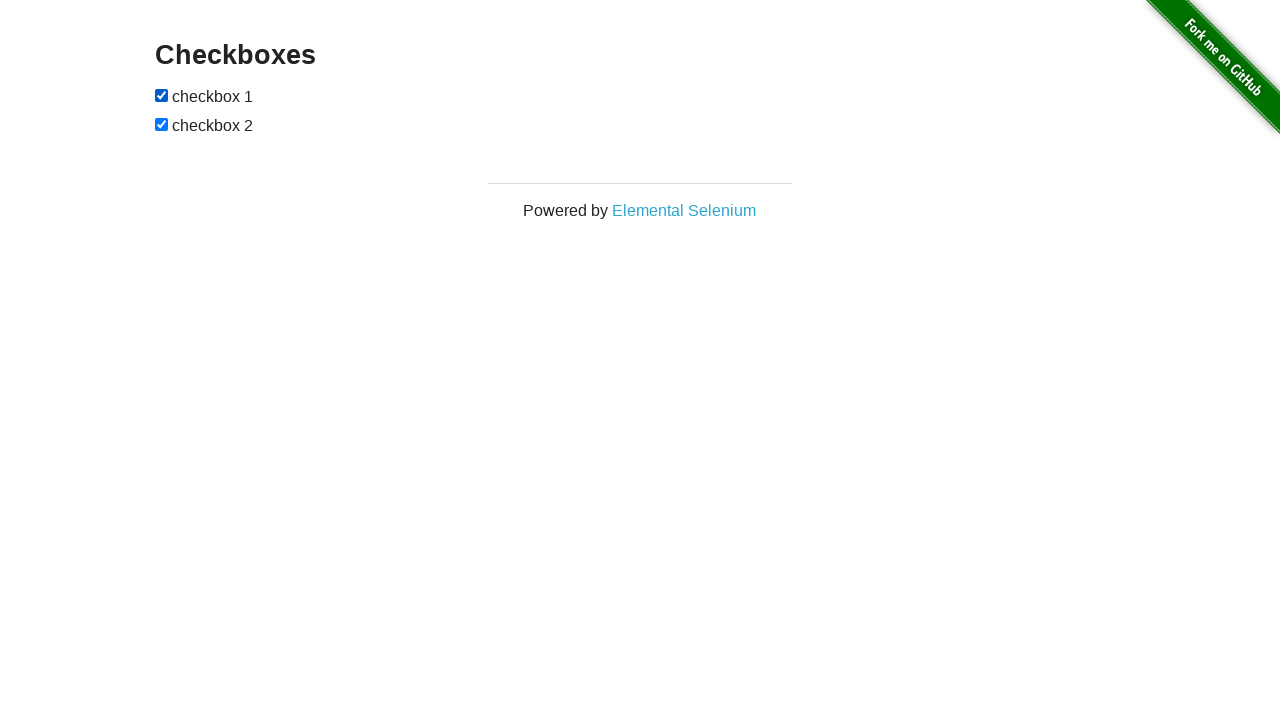

Clicked checkbox 2 to deselect it at (162, 124) on xpath=//form[@id='checkboxes']/input[2]
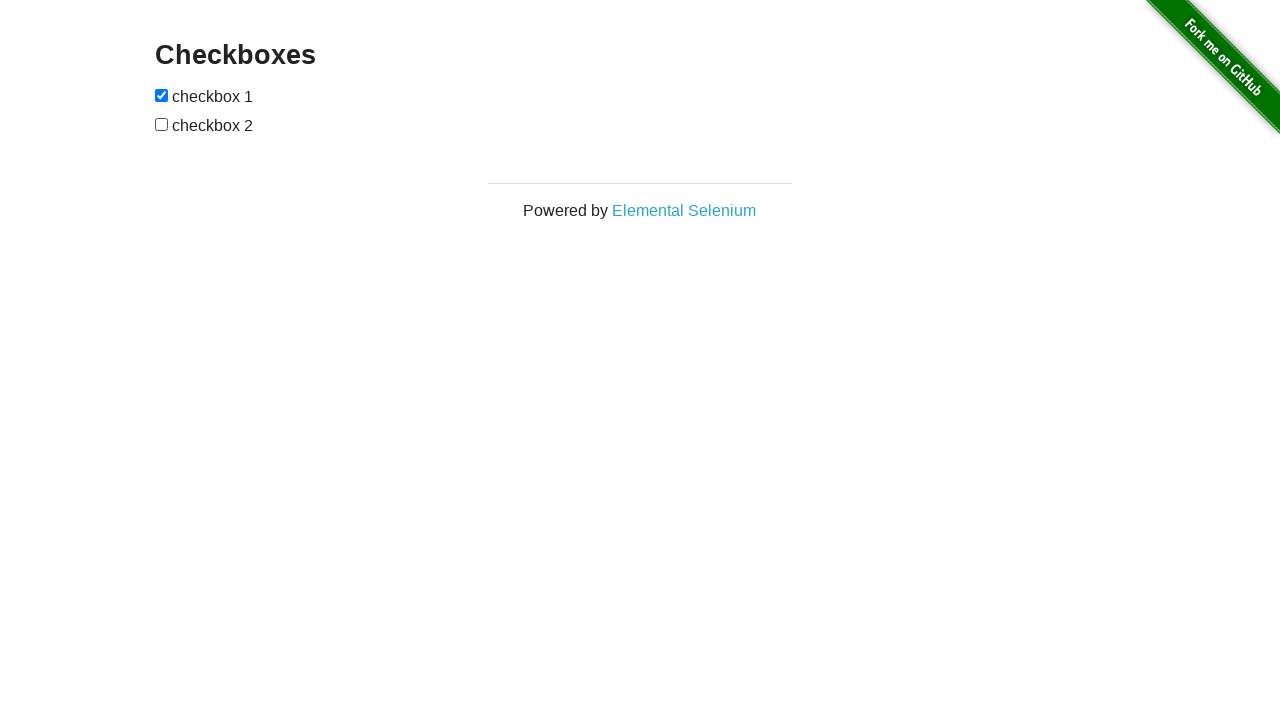

Verified that checkbox 1 is now checked
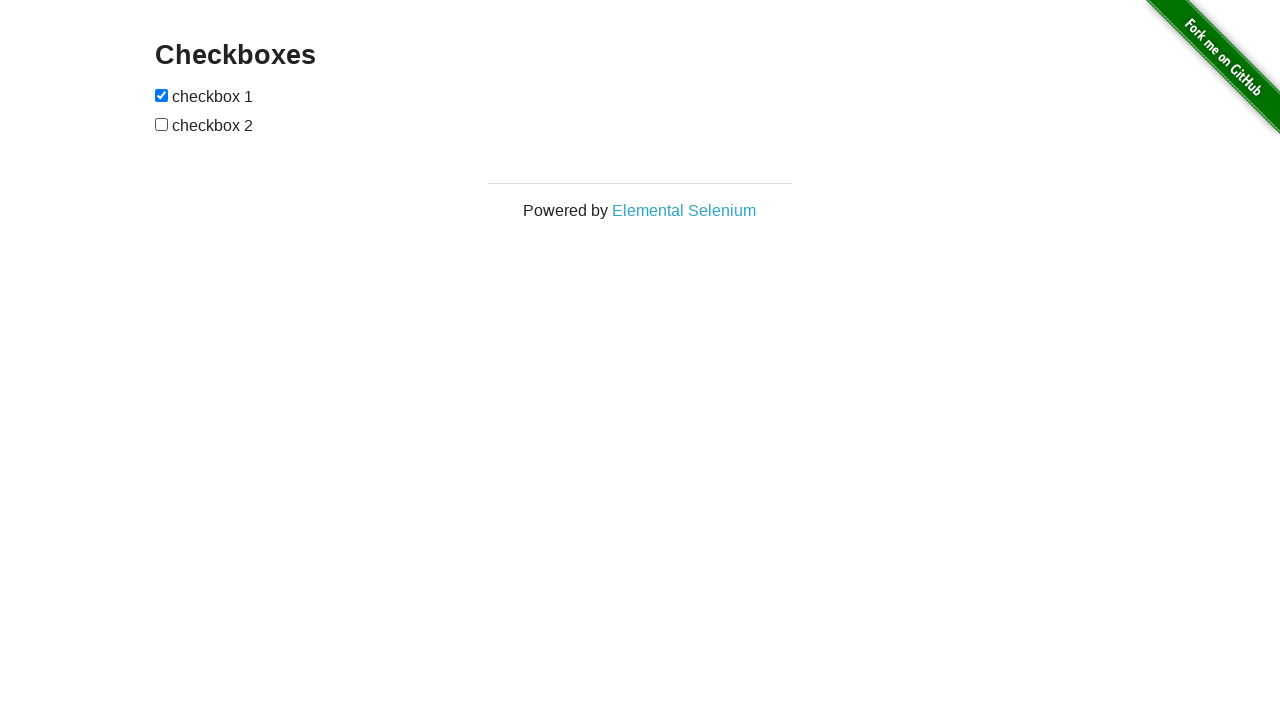

Verified that checkbox 2 is now unchecked
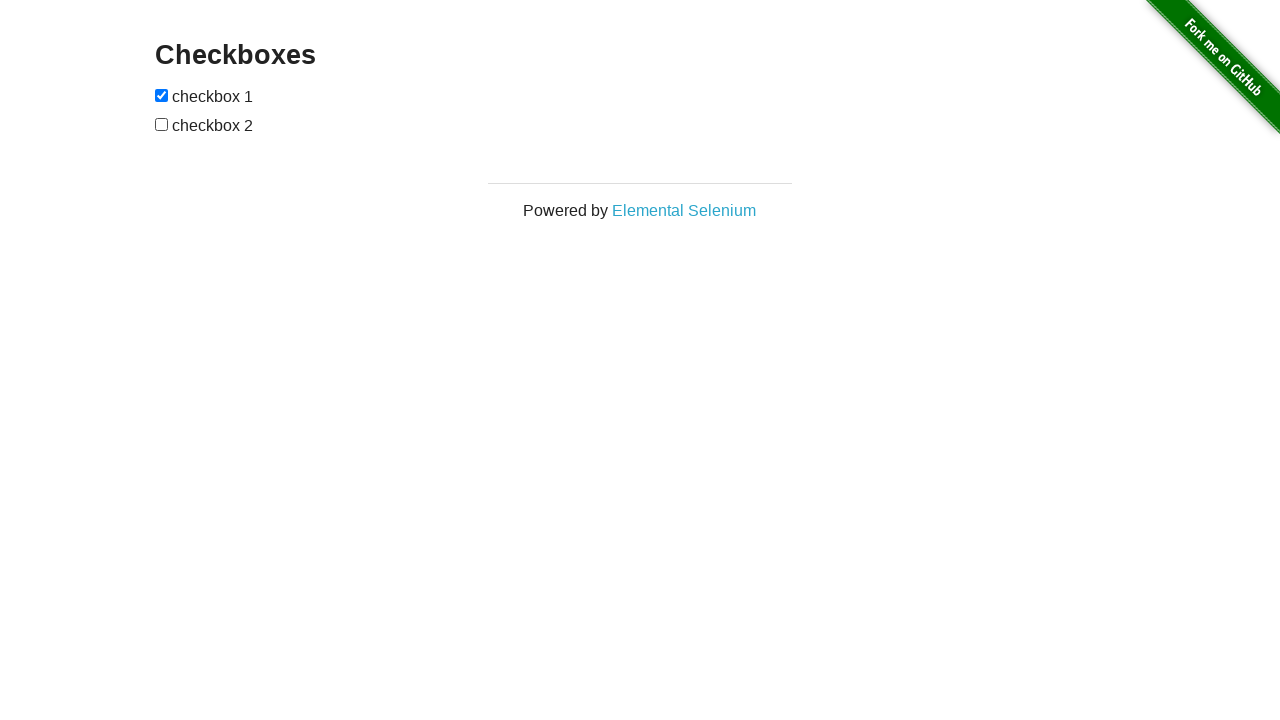

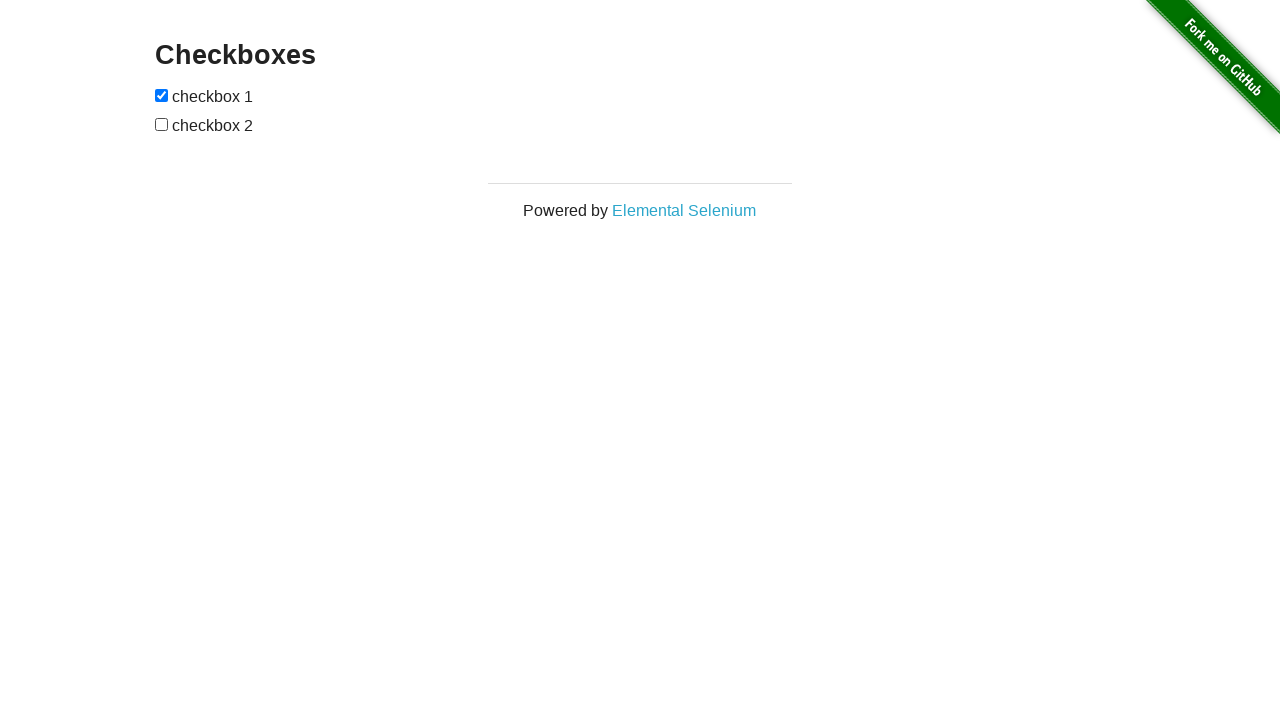